Navigates to the Rolex new watches page to verify it loads successfully

Starting URL: https://www.rolex.com/watches/new-watches

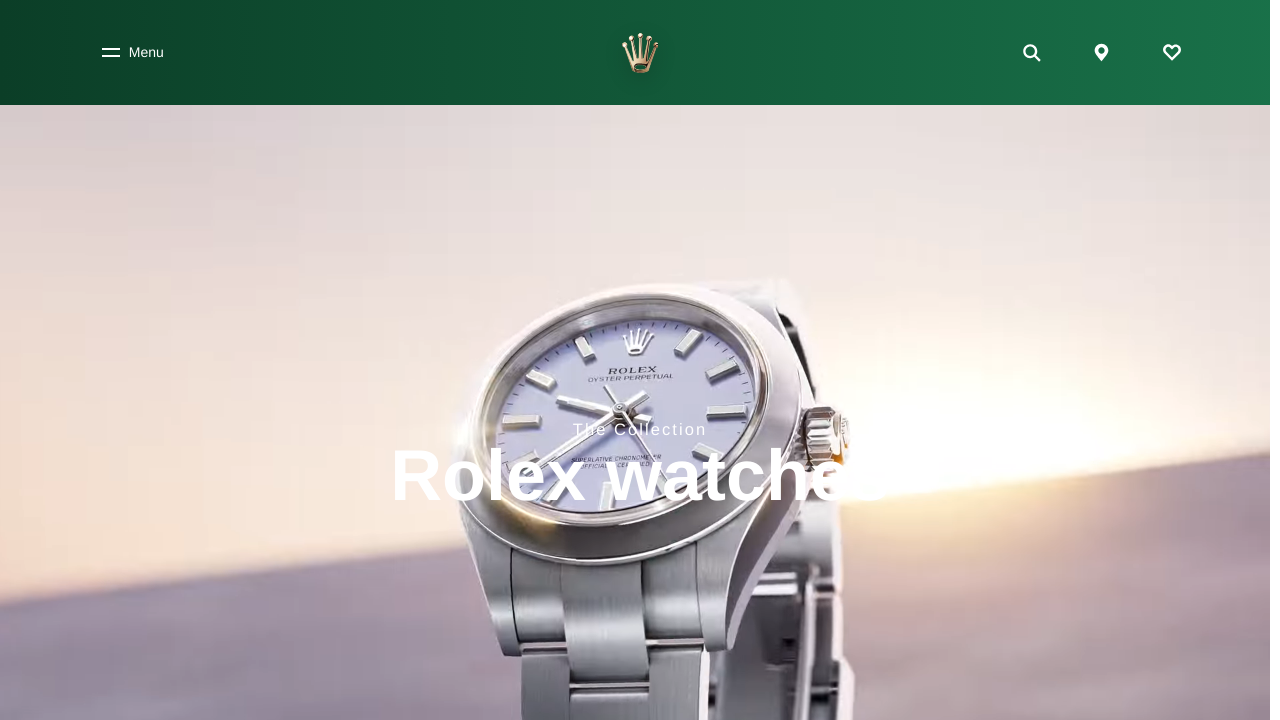

Waited for Rolex new watches page to load with network idle
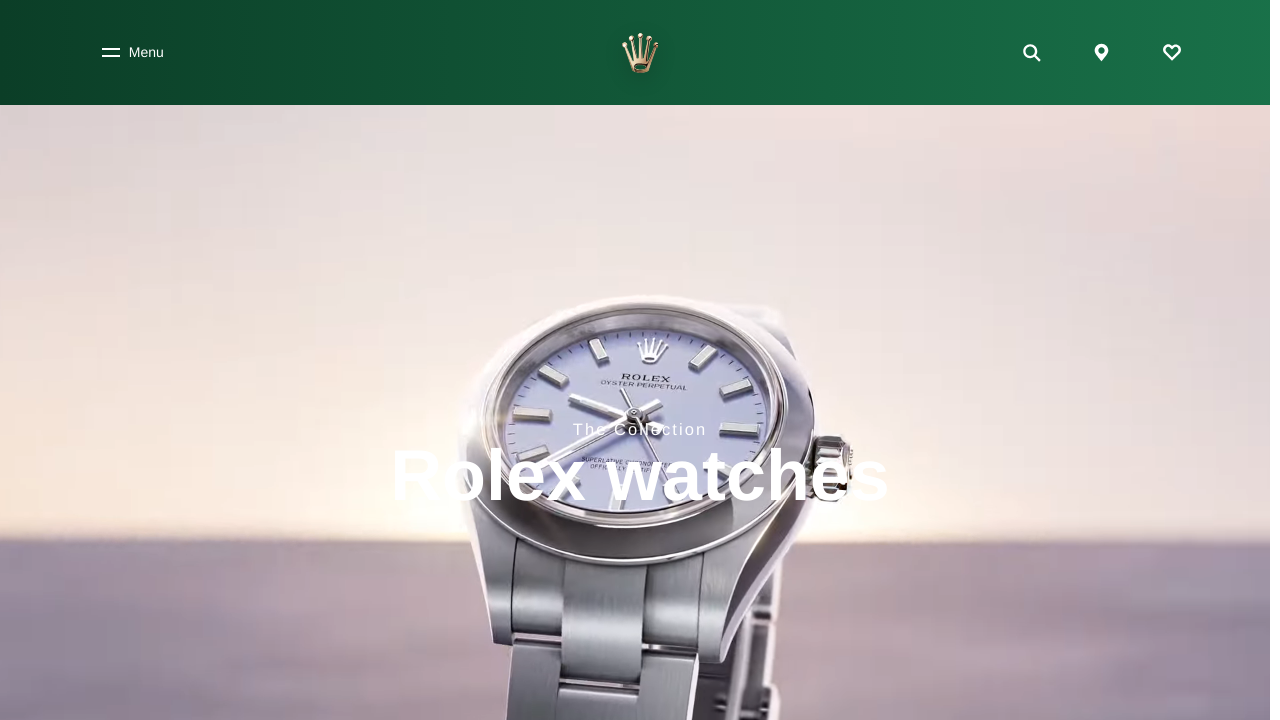

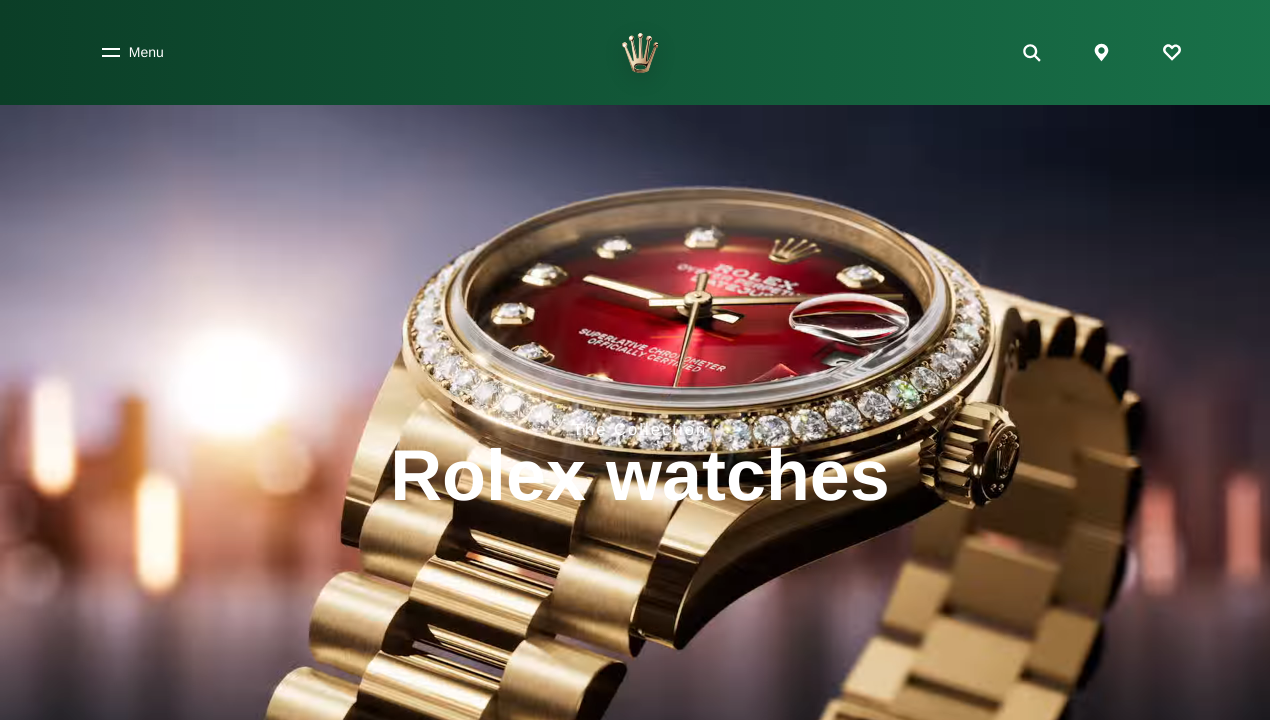